Navigates to a TestDome Java Selenium test page and clicks on an element, likely a button or link

Starting URL: https://www.testdome.com/tests/java-selenium-online-test/209/

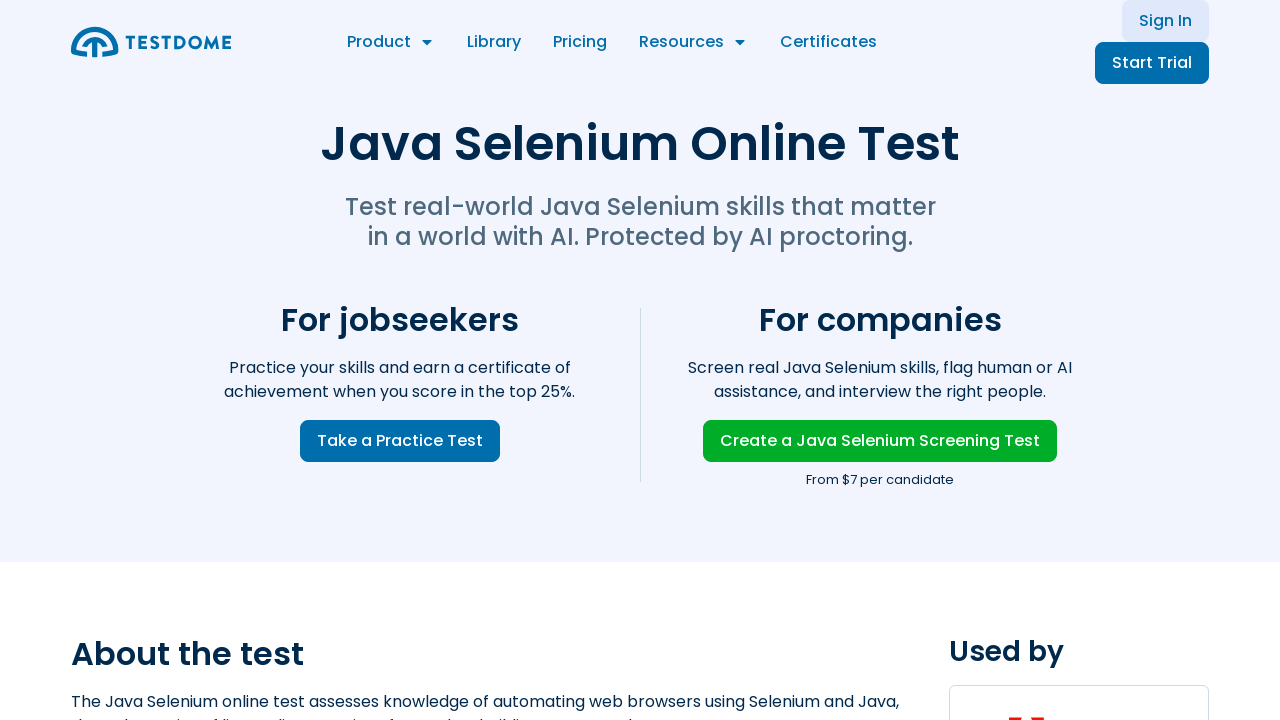

Clicked on element in TestDome Java Selenium test page at (166, 360) on xpath=/html/body/div[1]/main/div/div[2]/div/div/div[1]/section[2]/div[1]/div/div
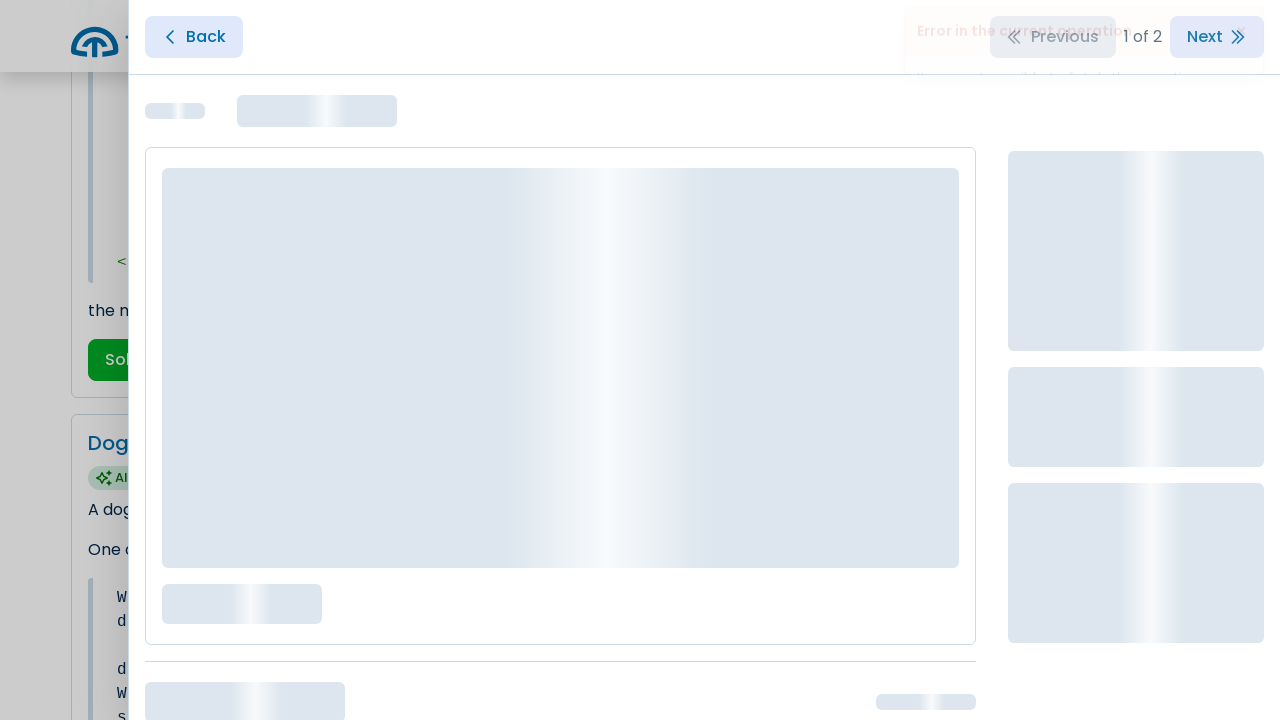

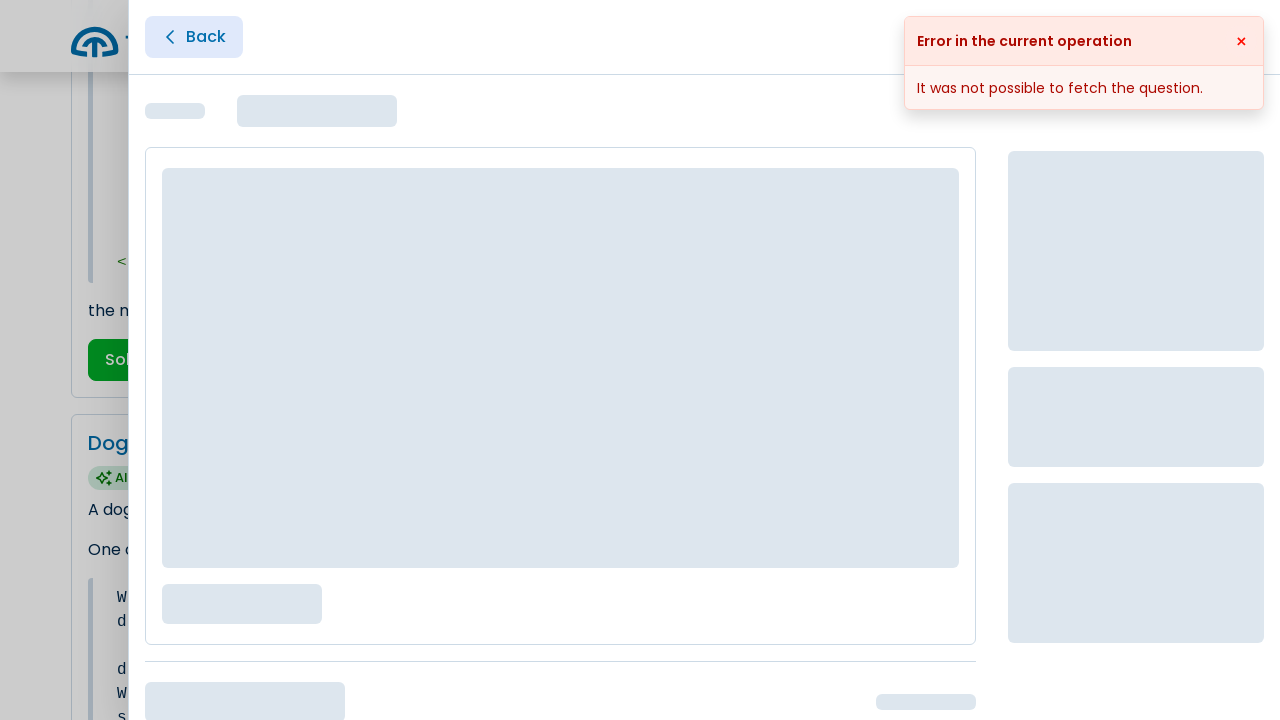